Tests JavaScript confirm dialog handling by clicking a button to trigger the confirm alert and then dismissing it

Starting URL: https://the-internet.herokuapp.com/javascript_alerts

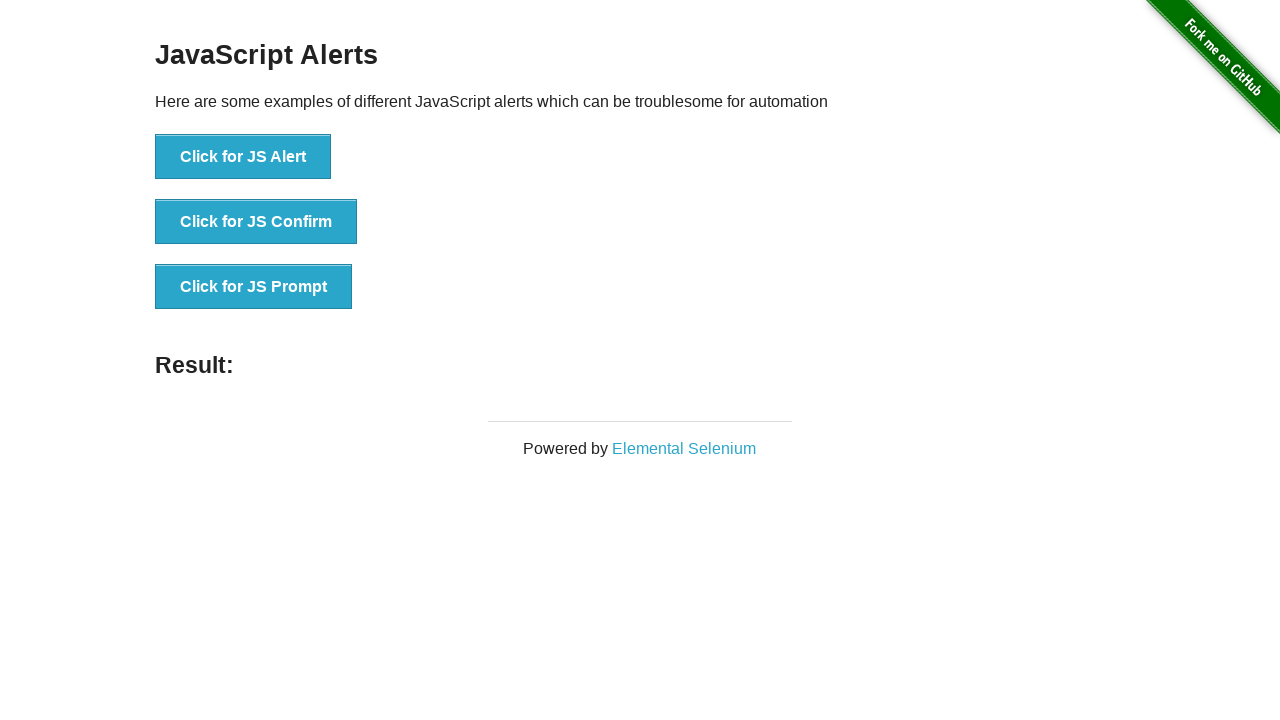

Clicked 'Click for JS Confirm' button to trigger confirm dialog at (256, 222) on xpath=//button[text() = 'Click for JS Confirm']
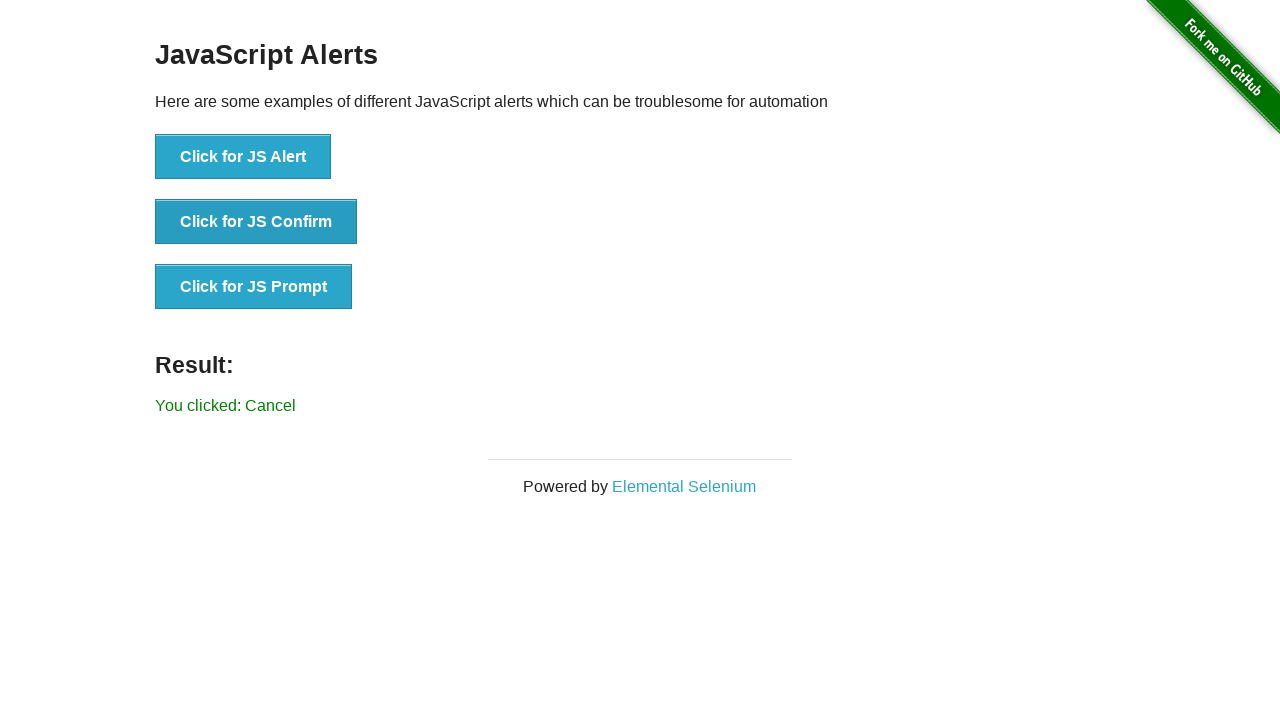

Set up dialog handler to dismiss confirm dialogs
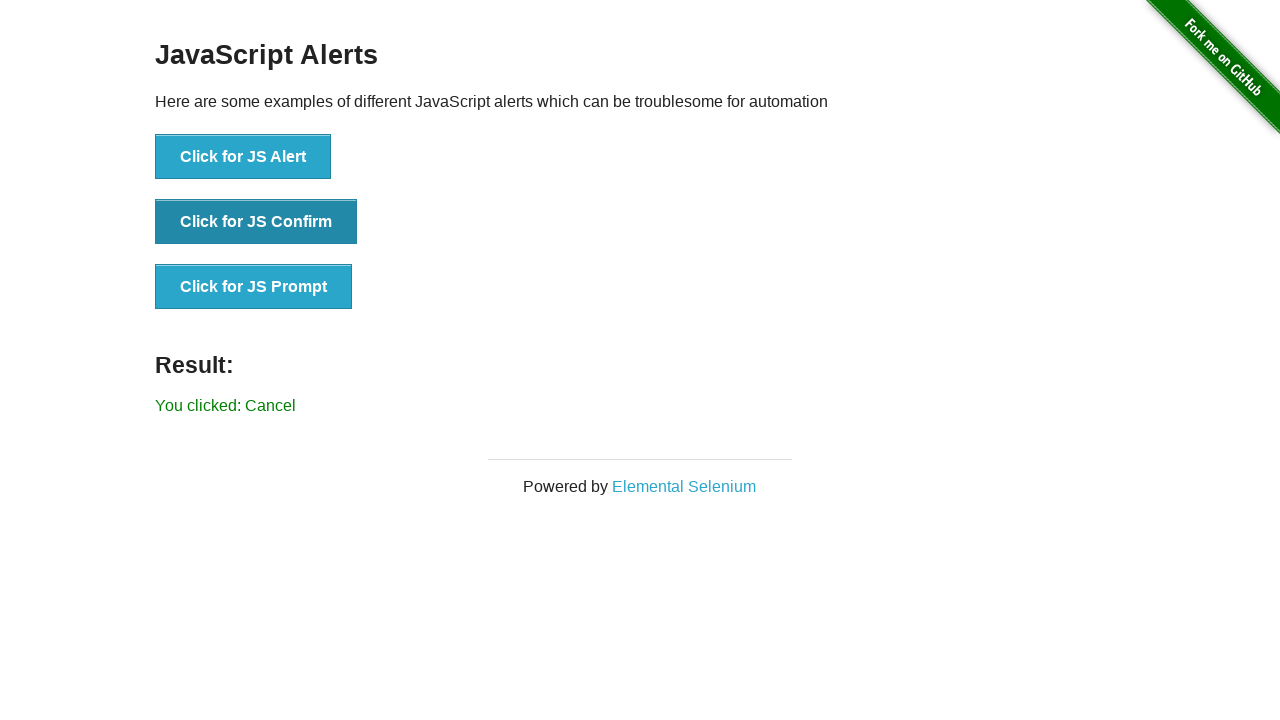

Clicked 'Click for JS Confirm' button again to trigger and dismiss confirm dialog at (256, 222) on xpath=//button[text() = 'Click for JS Confirm']
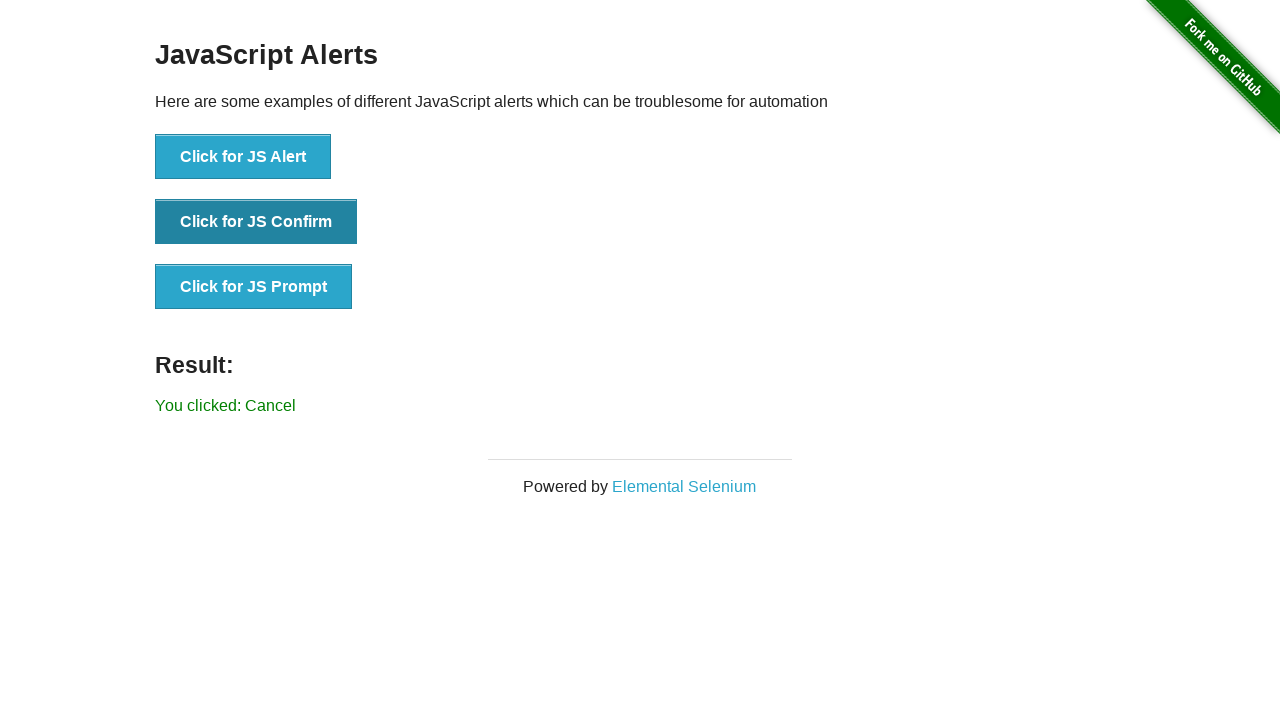

Result element loaded after dismissing confirm dialog
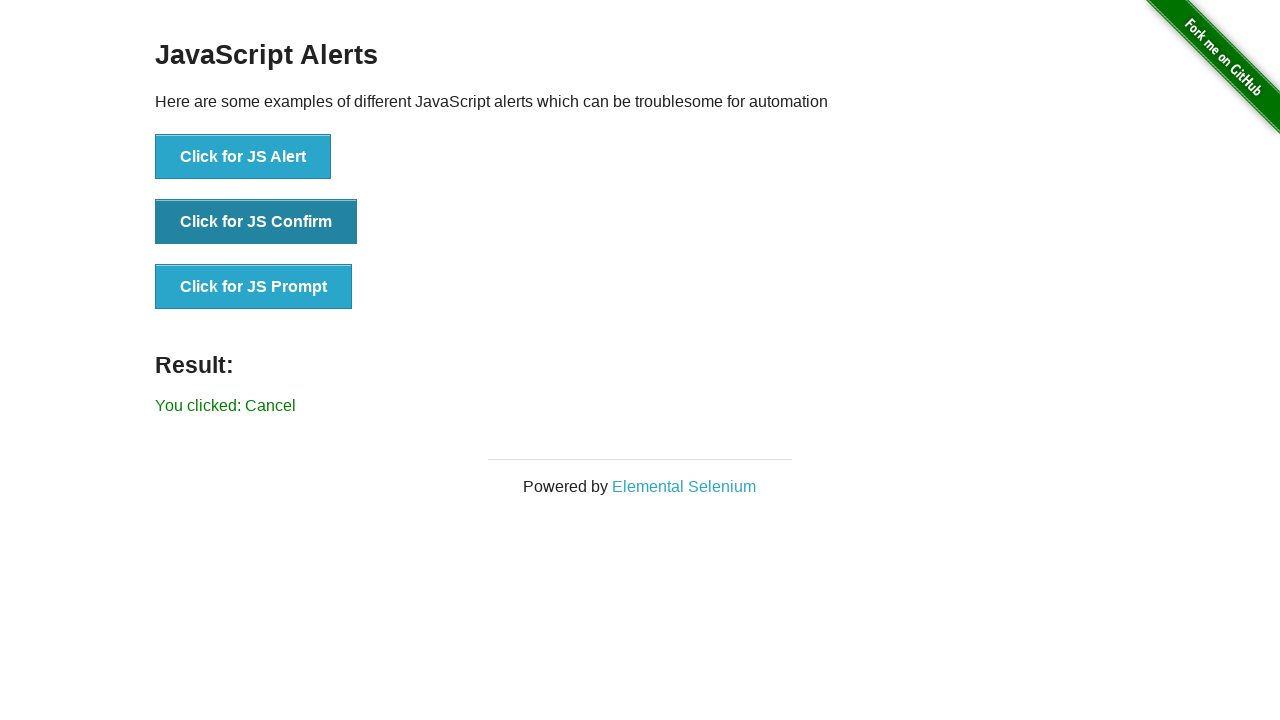

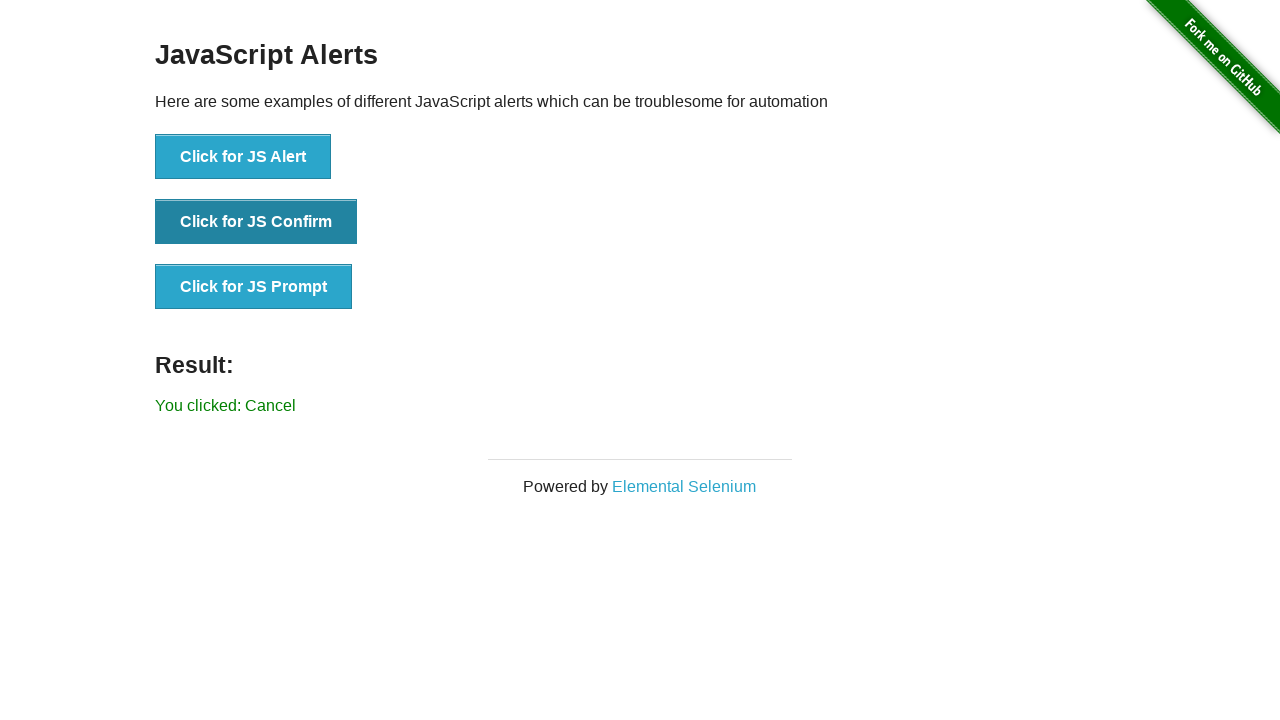